Tests text input functionality by entering text into a field and clicking a button to update its text

Starting URL: http://uitestingplayground.com/textinput

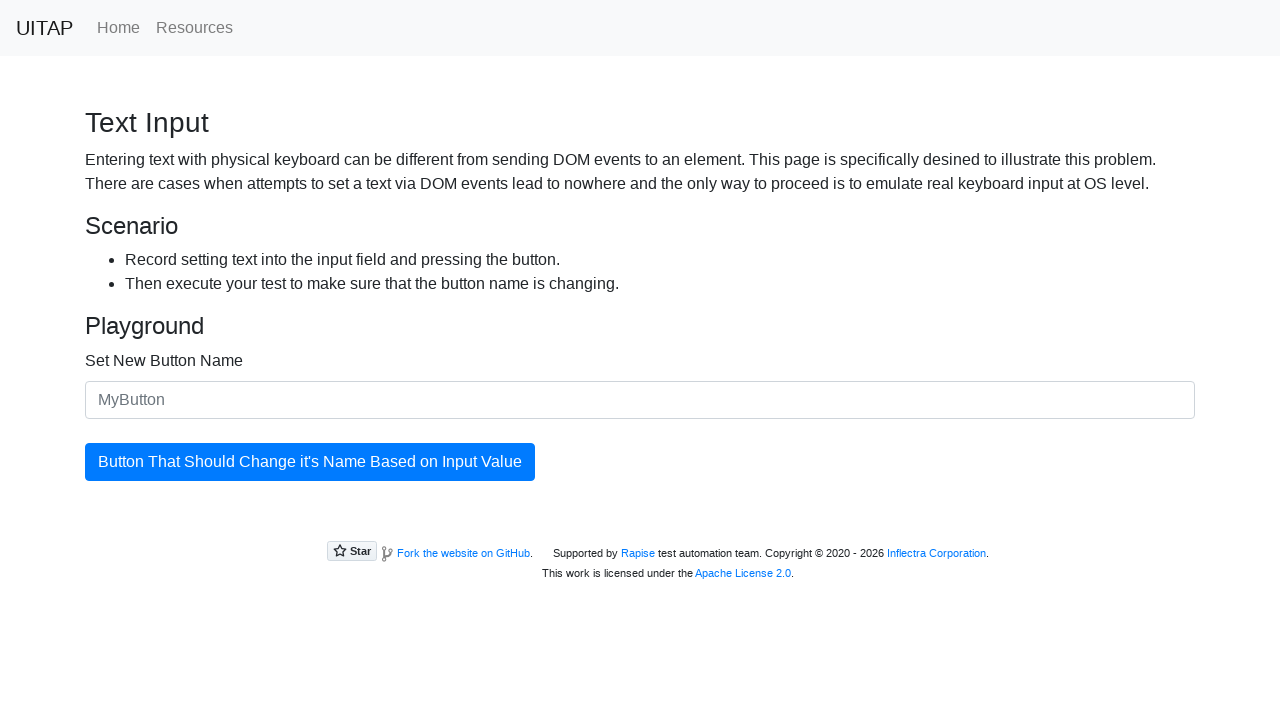

Filled input field with 'SkyPro' as new button name on #newButtonName
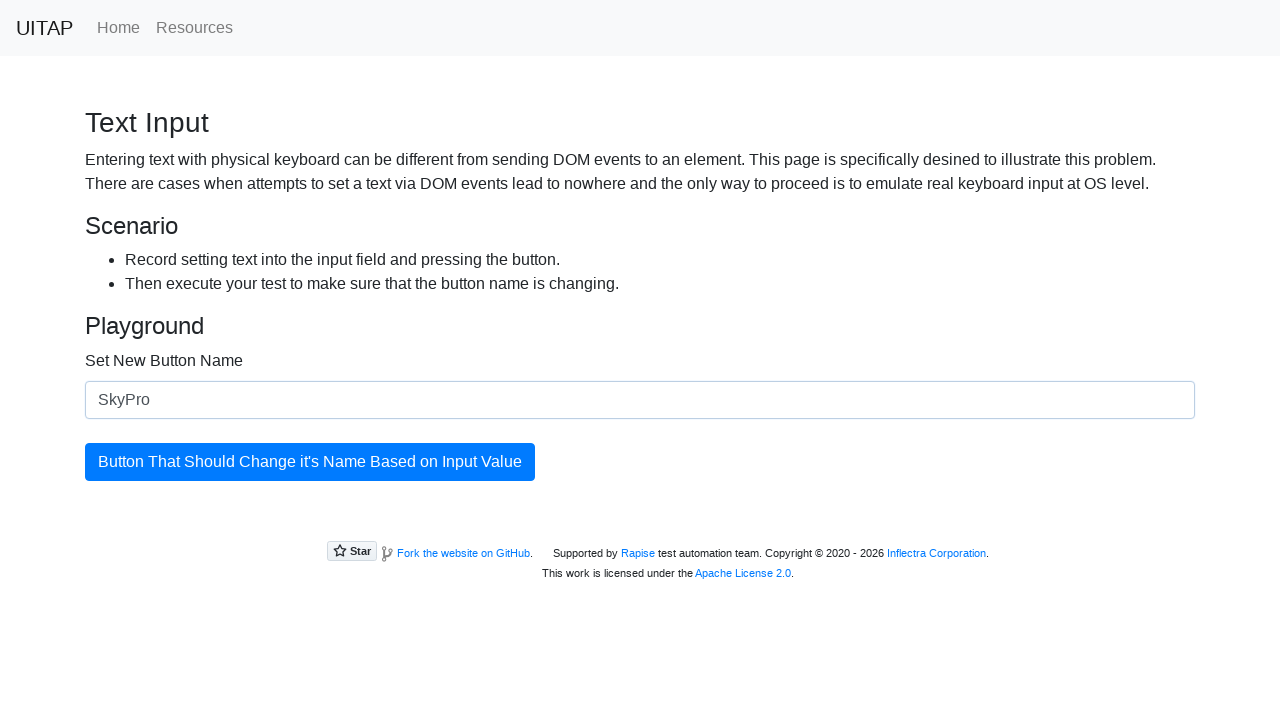

Clicked the update button to change its text at (310, 462) on #updatingButton
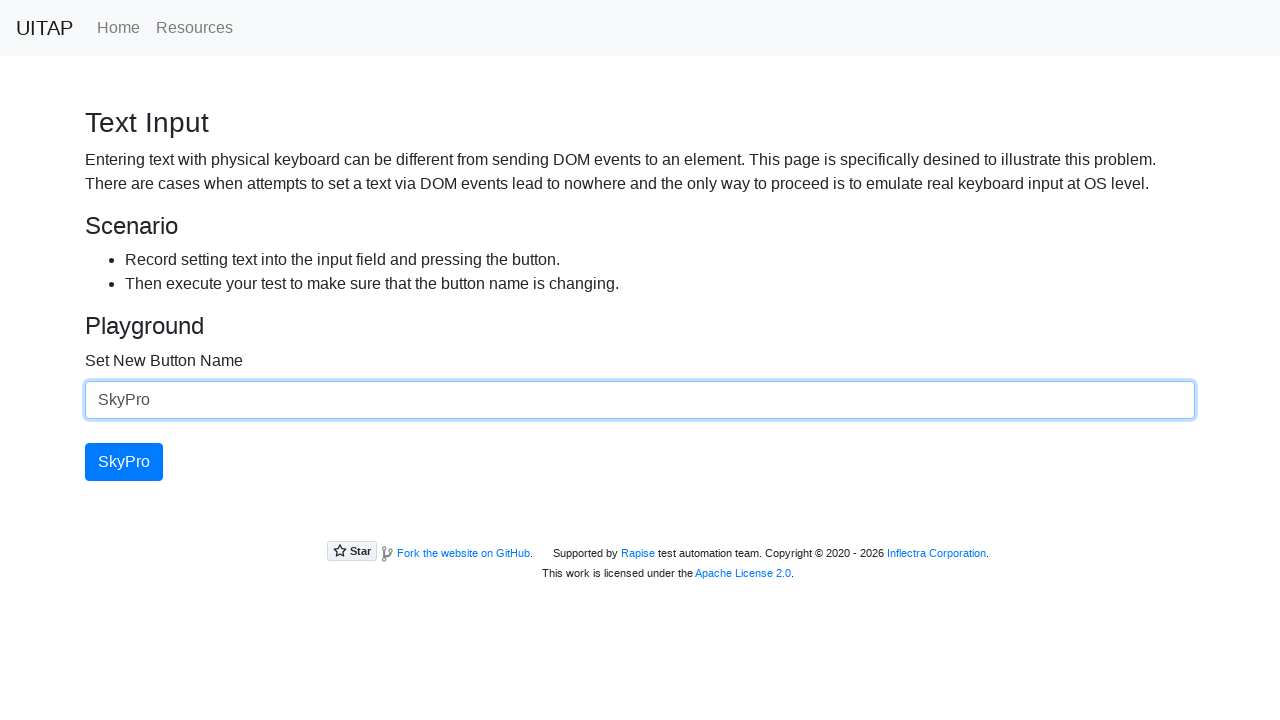

Retrieved updated button text: 'SkyPro'
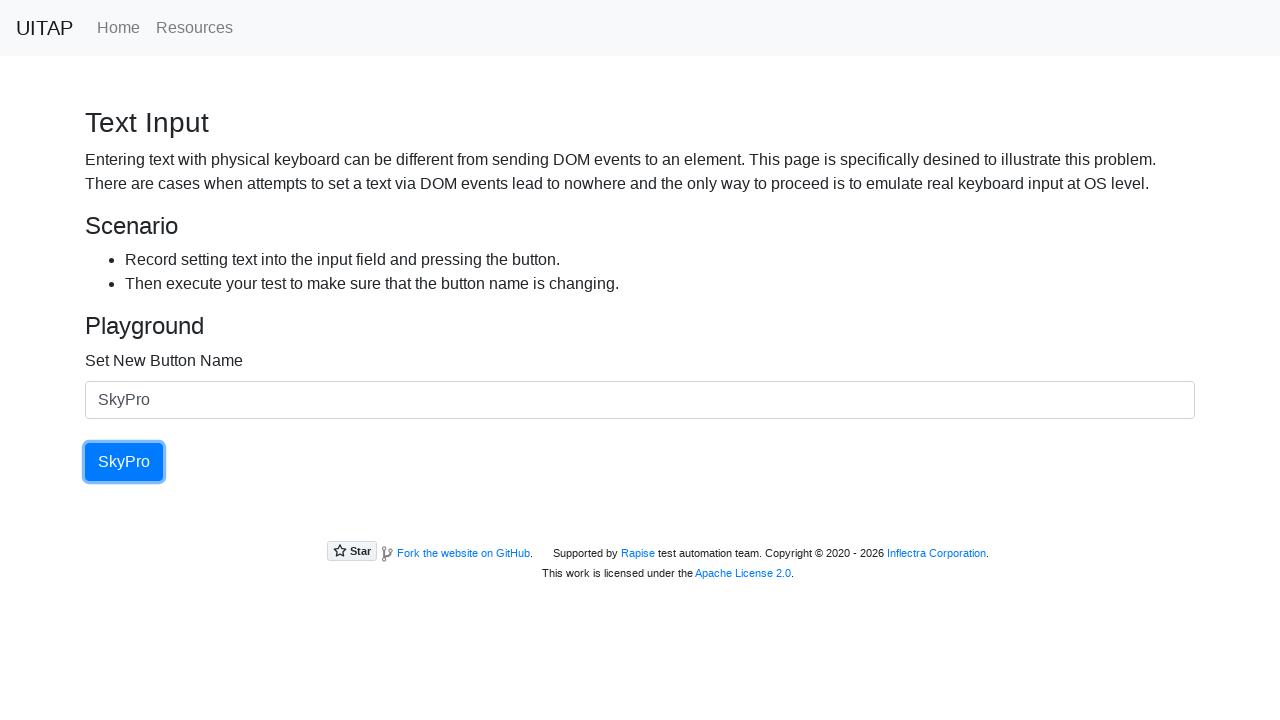

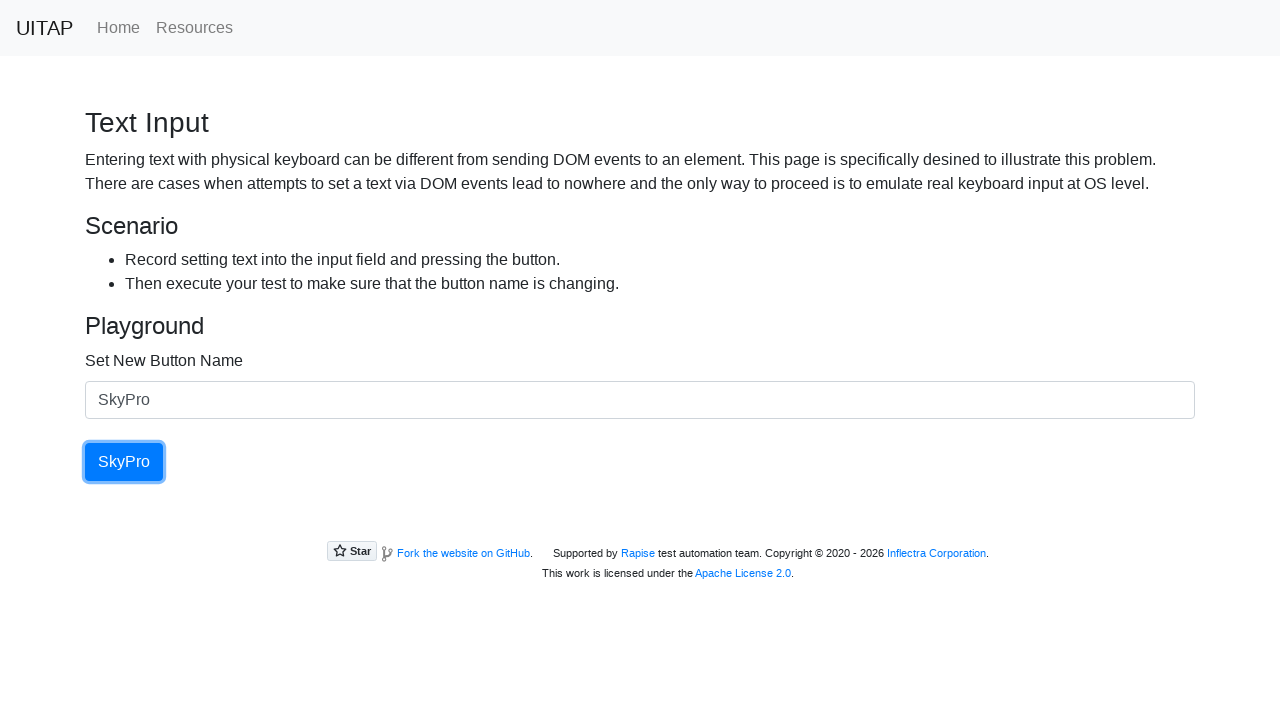